Tests checkbox interaction by clicking the first checkbox and verifying the selection state of checkboxes

Starting URL: https://the-internet.herokuapp.com/checkboxes

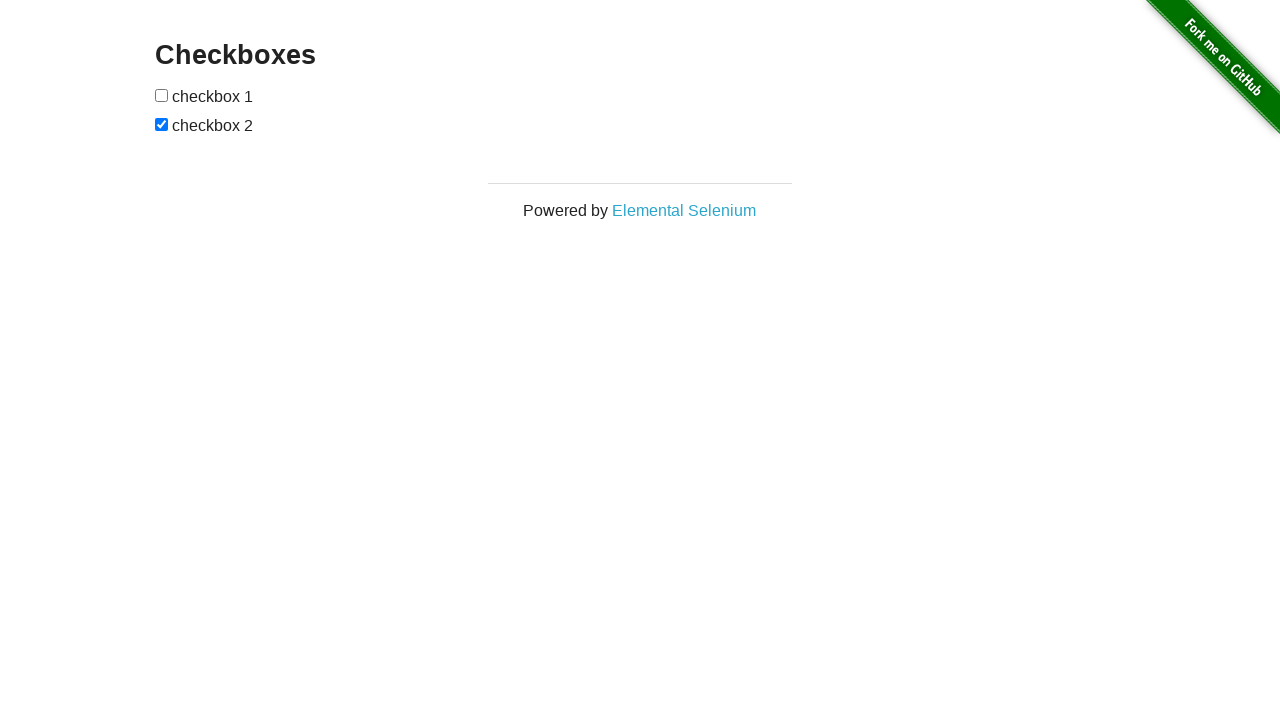

Clicked the first checkbox to toggle its state at (162, 95) on (//input[@type='checkbox'])[1]
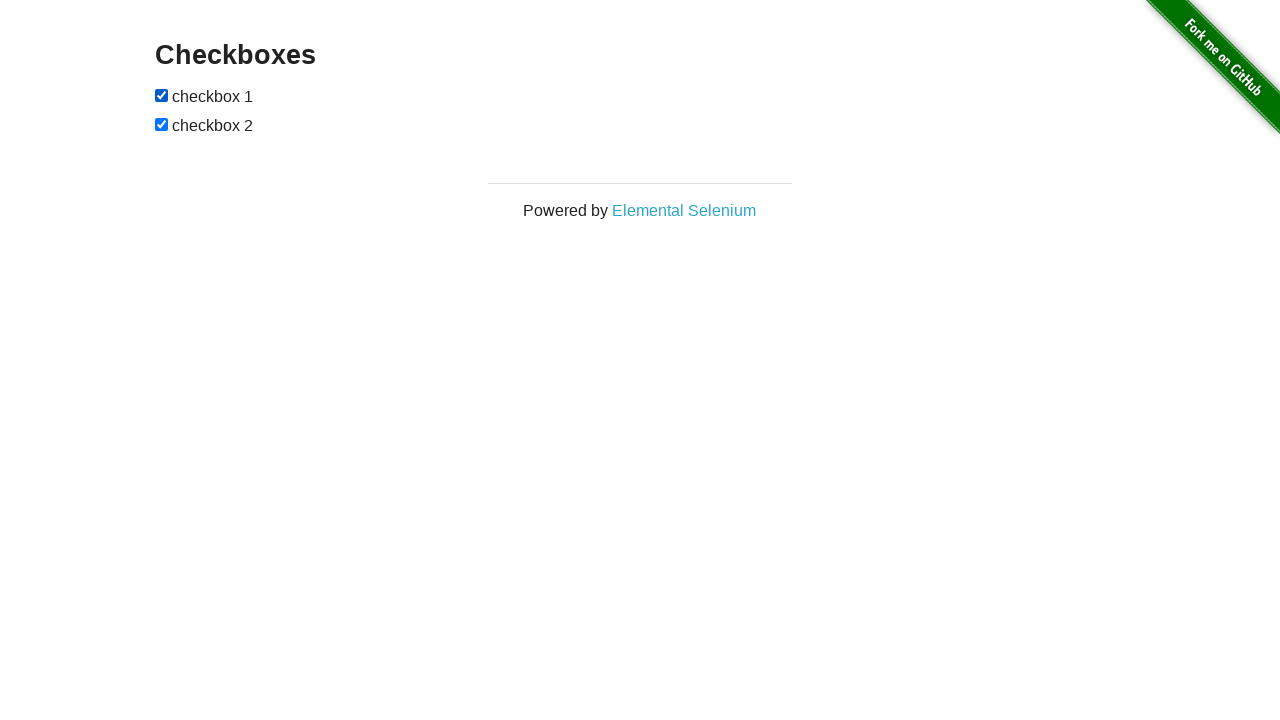

Checked selection state of the second checkbox
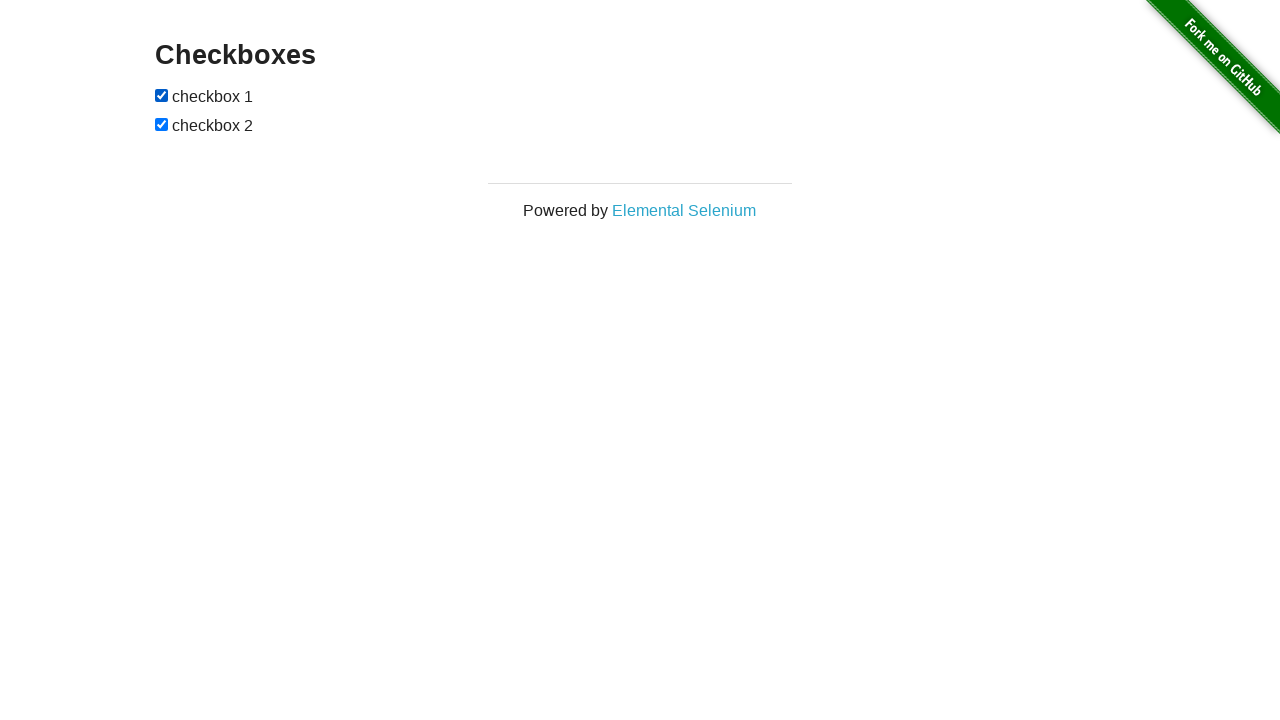

Second checkbox is selected - condition verified
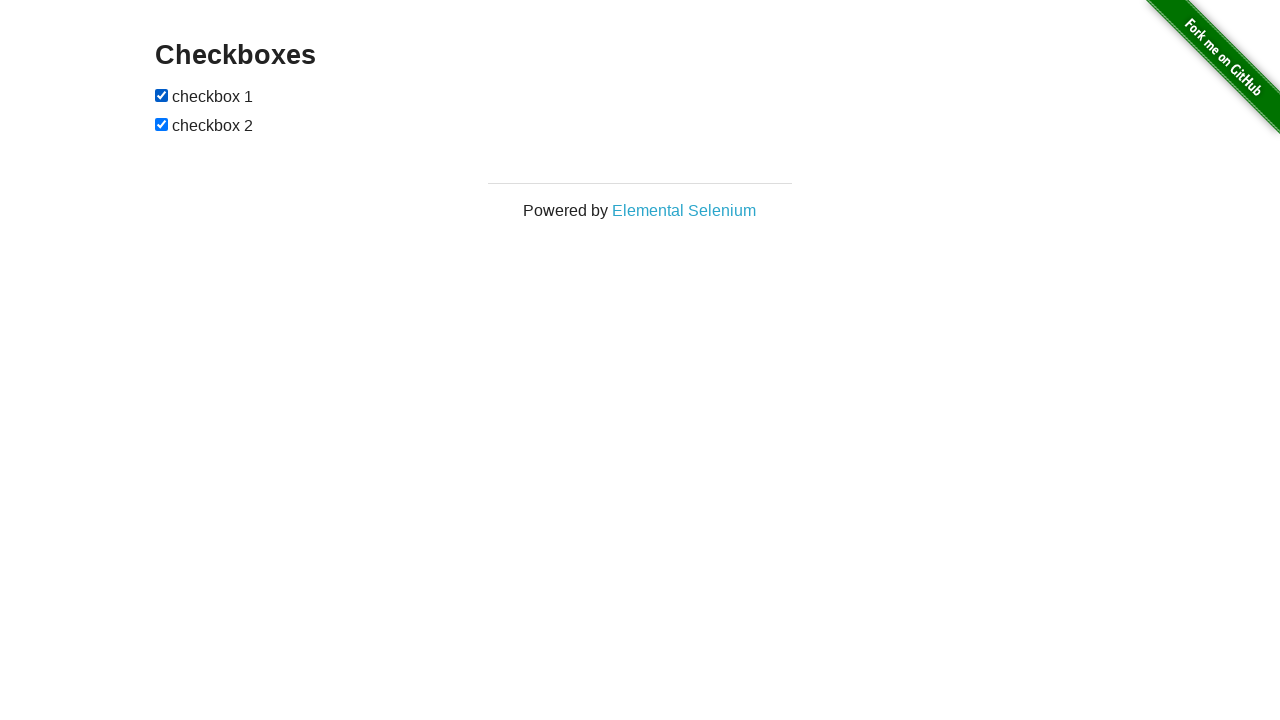

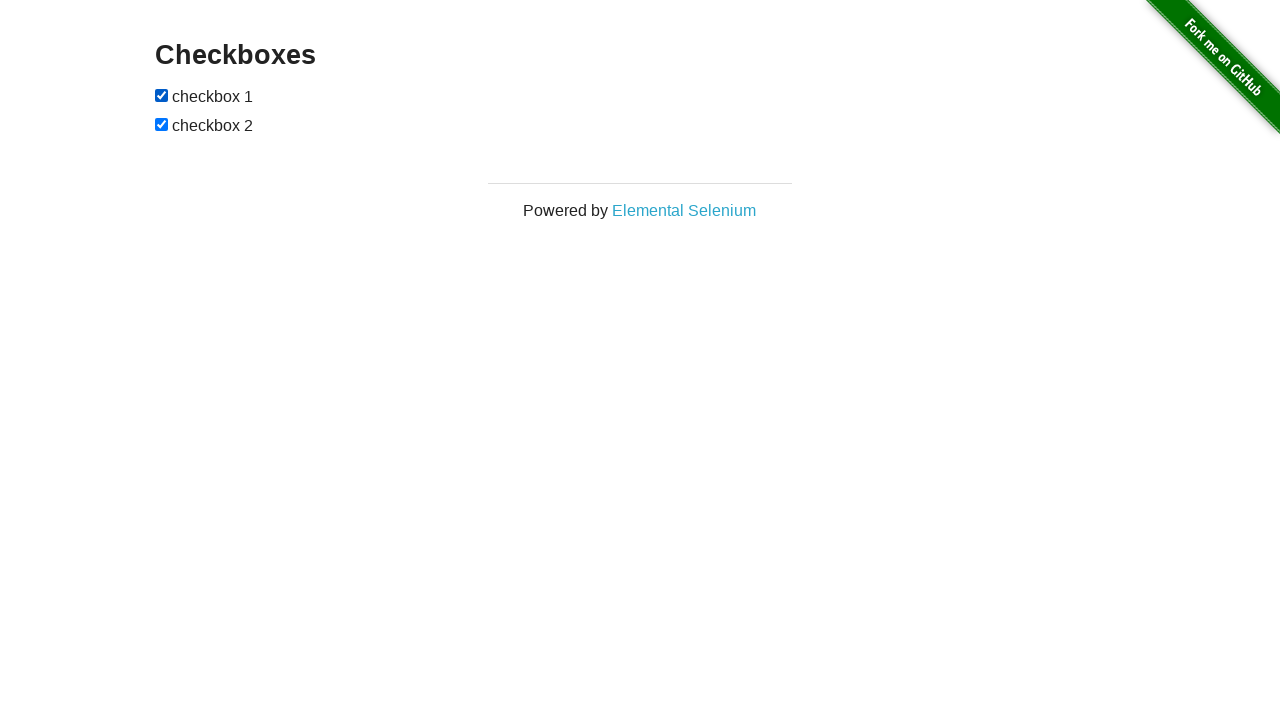